Tests that edits are saved when the input loses focus (blur event)

Starting URL: https://demo.playwright.dev/todomvc

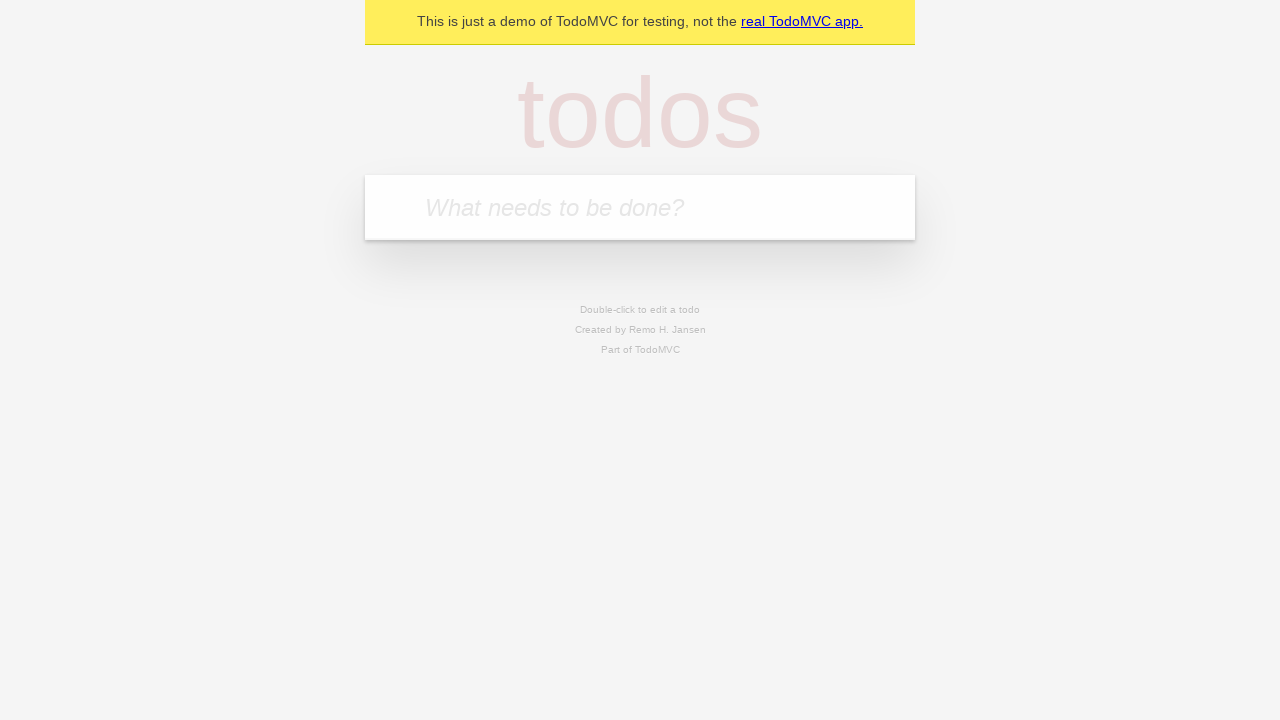

Filled todo input with 'buy some cheese' on internal:attr=[placeholder="What needs to be done?"i]
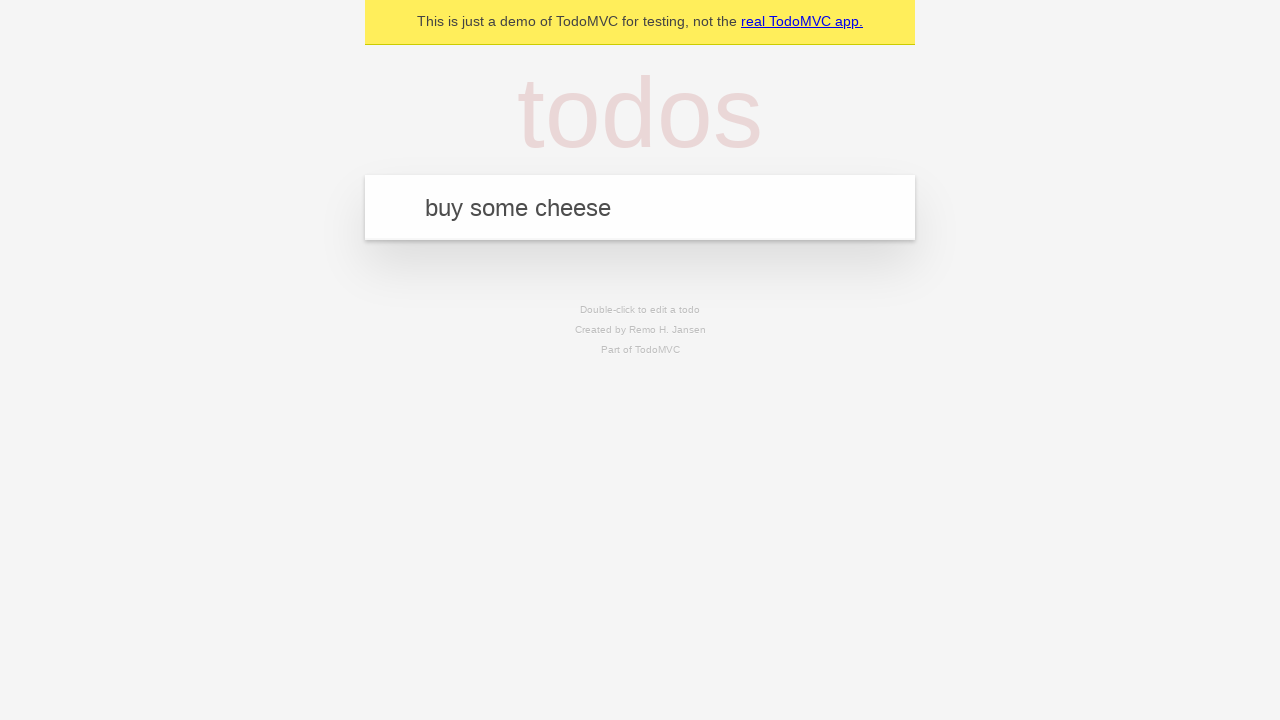

Pressed Enter to add first todo item on internal:attr=[placeholder="What needs to be done?"i]
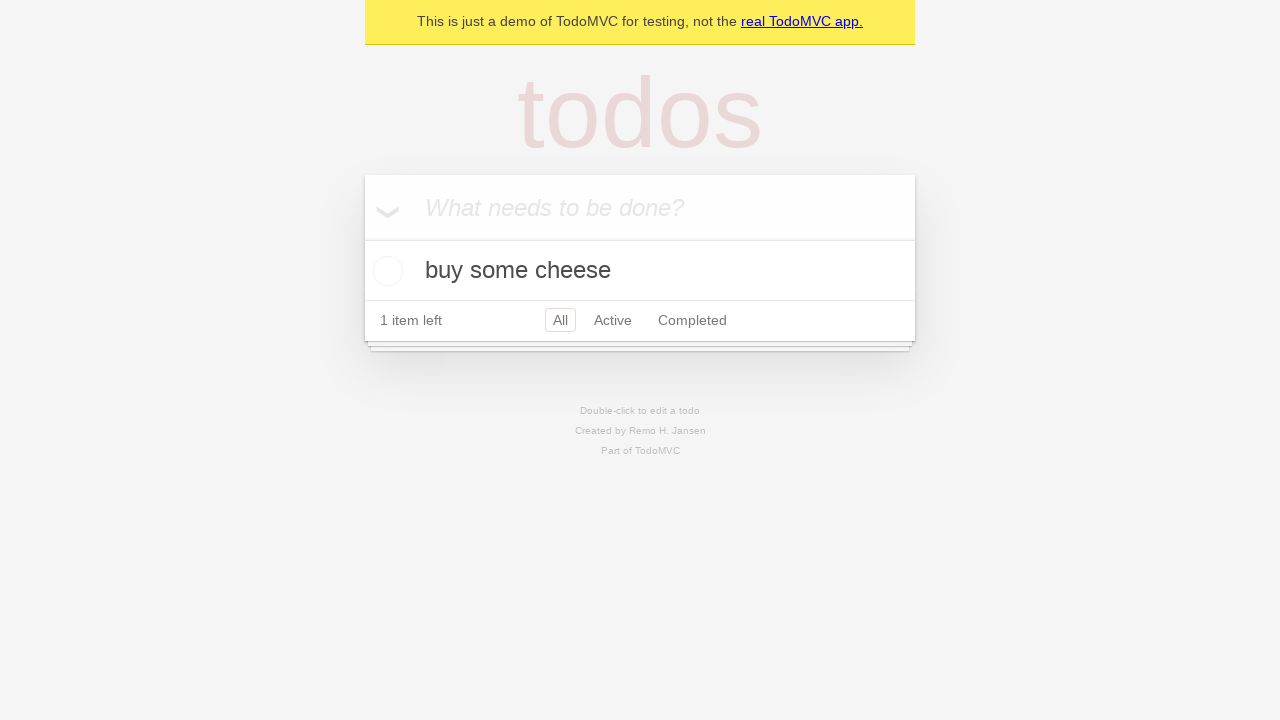

Filled todo input with 'feed the cat' on internal:attr=[placeholder="What needs to be done?"i]
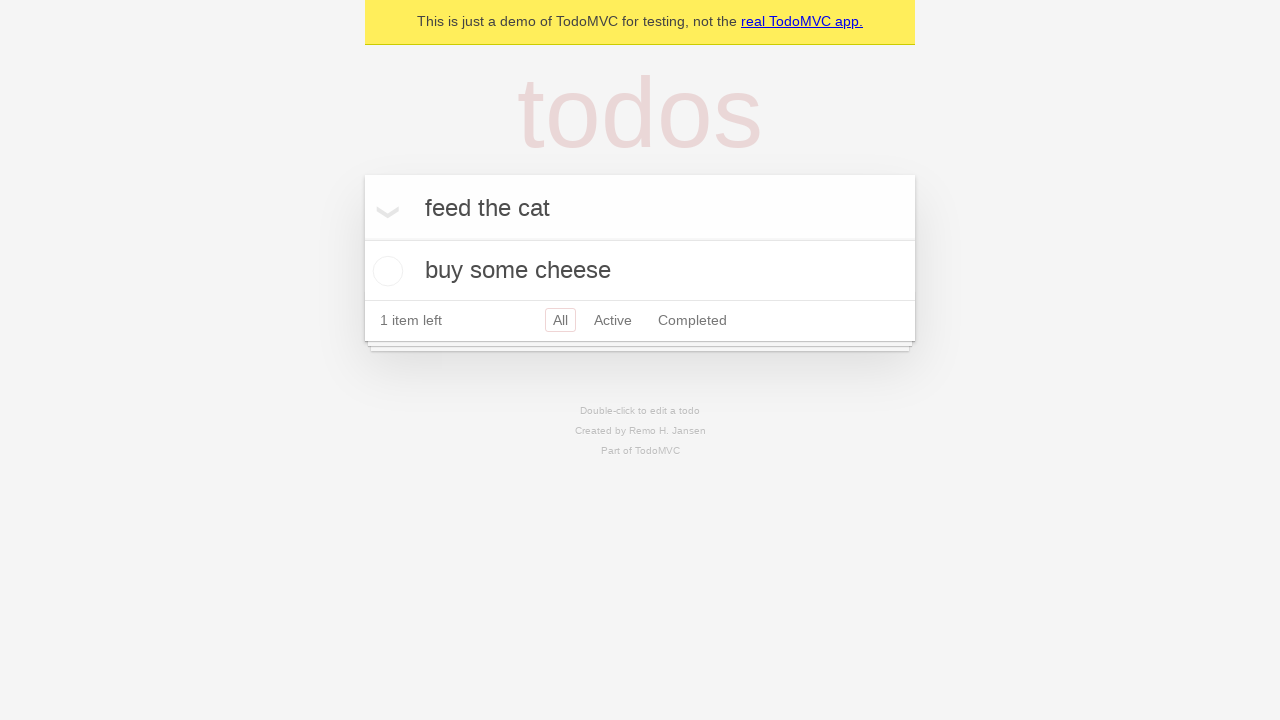

Pressed Enter to add second todo item on internal:attr=[placeholder="What needs to be done?"i]
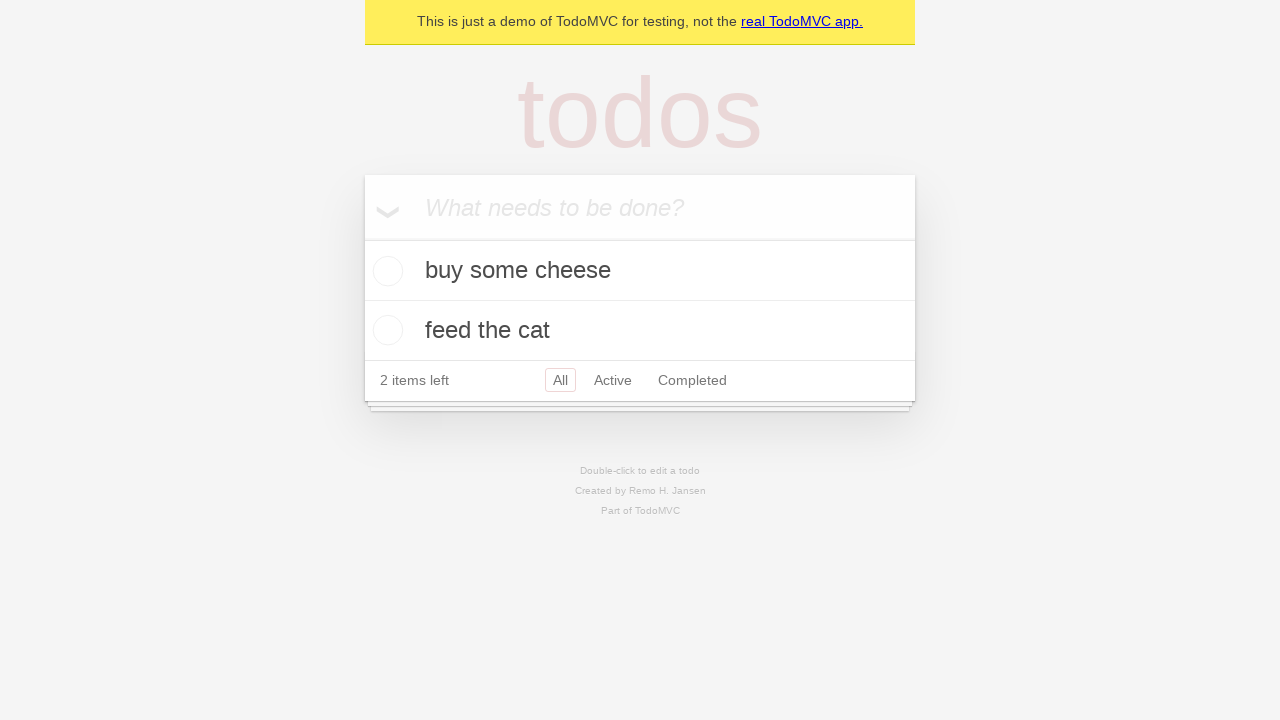

Filled todo input with 'book a doctors appointment' on internal:attr=[placeholder="What needs to be done?"i]
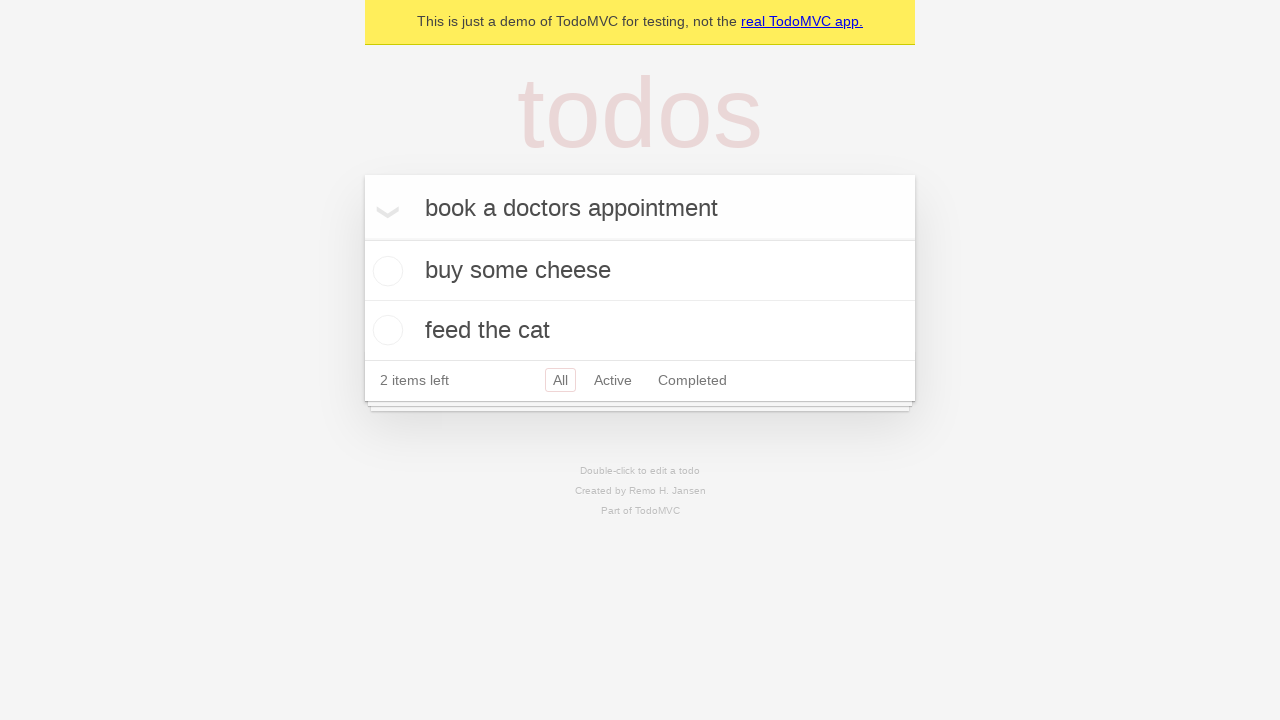

Pressed Enter to add third todo item on internal:attr=[placeholder="What needs to be done?"i]
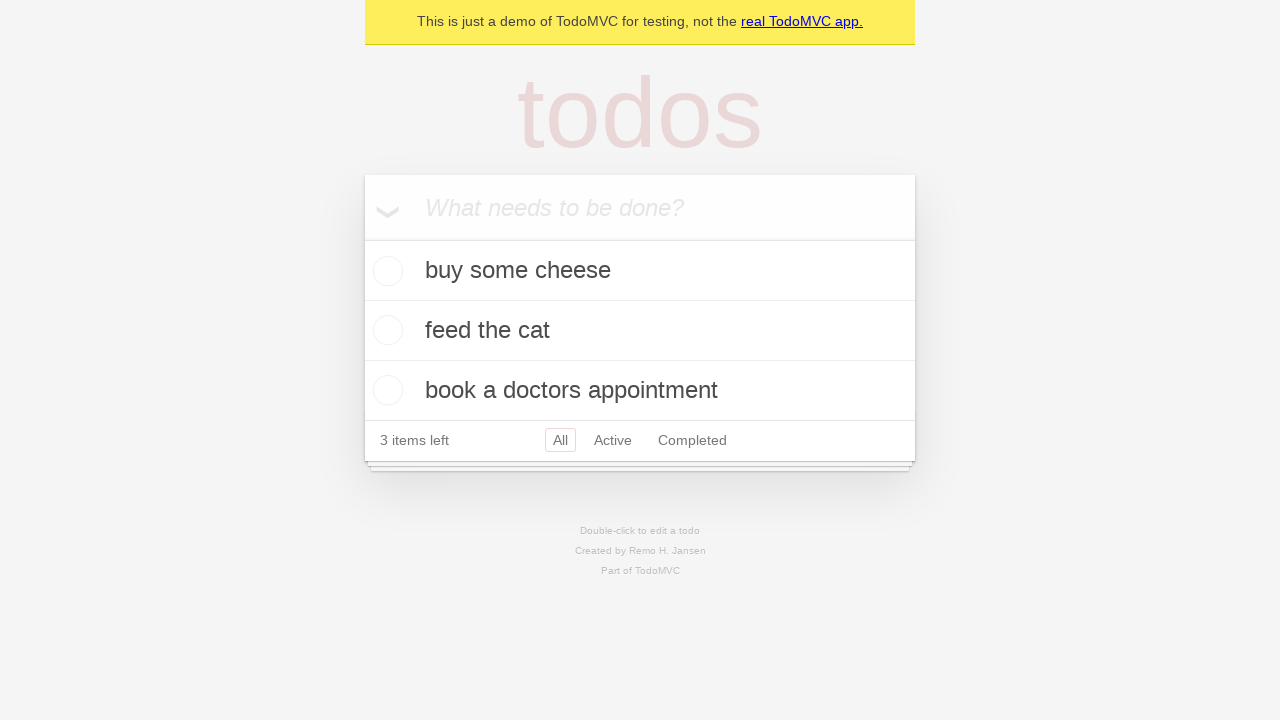

Double-clicked second todo item to enter edit mode at (640, 331) on internal:testid=[data-testid="todo-item"s] >> nth=1
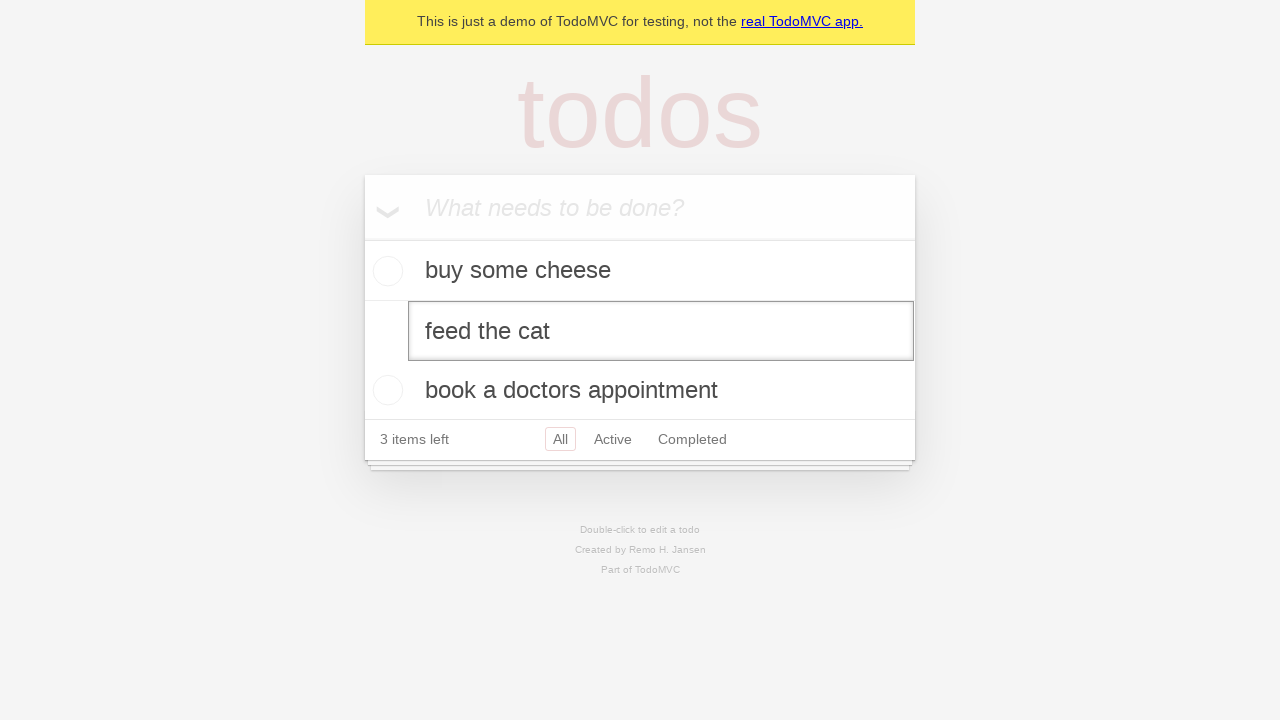

Changed todo text to 'buy some sausages' on internal:testid=[data-testid="todo-item"s] >> nth=1 >> internal:role=textbox[nam
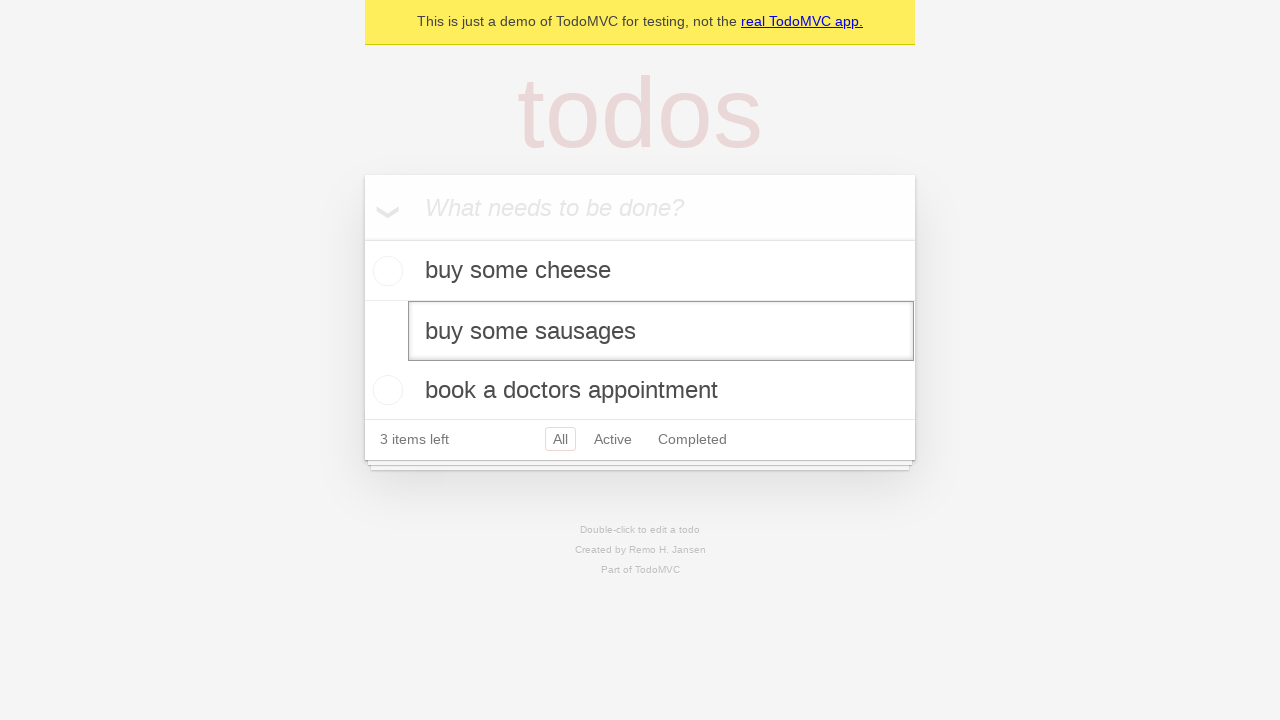

Dispatched blur event on edit input to trigger save
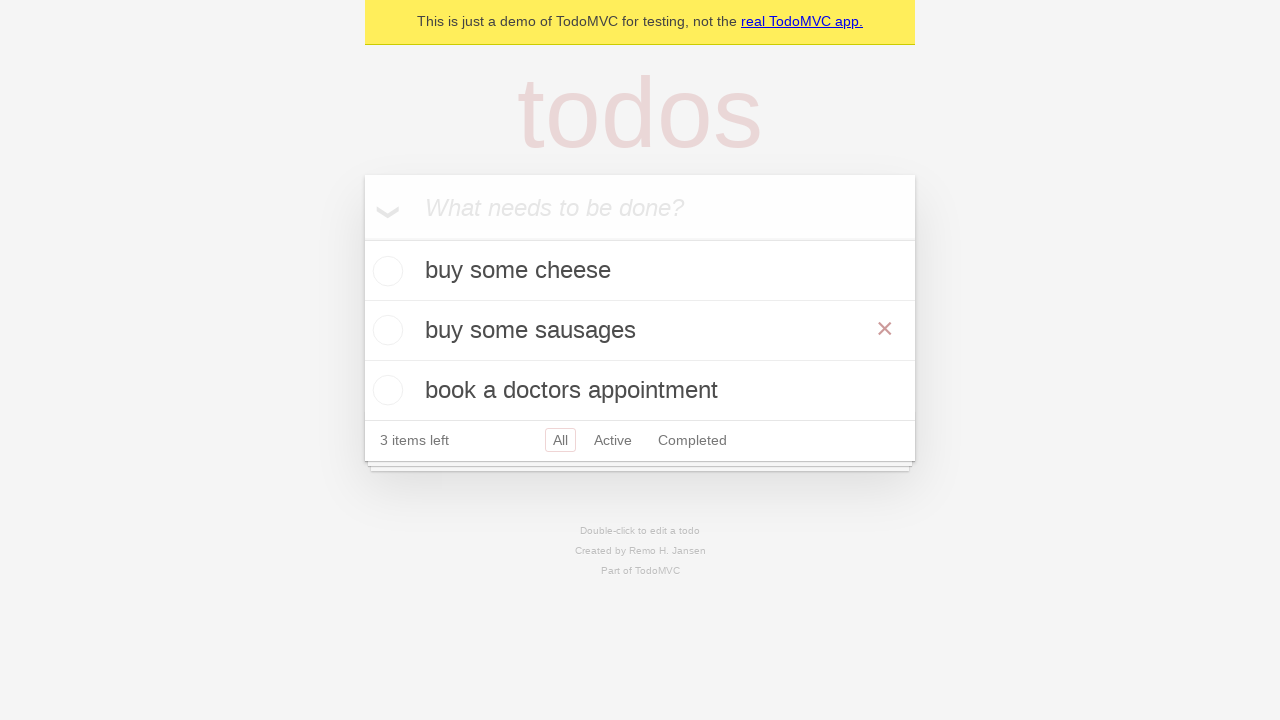

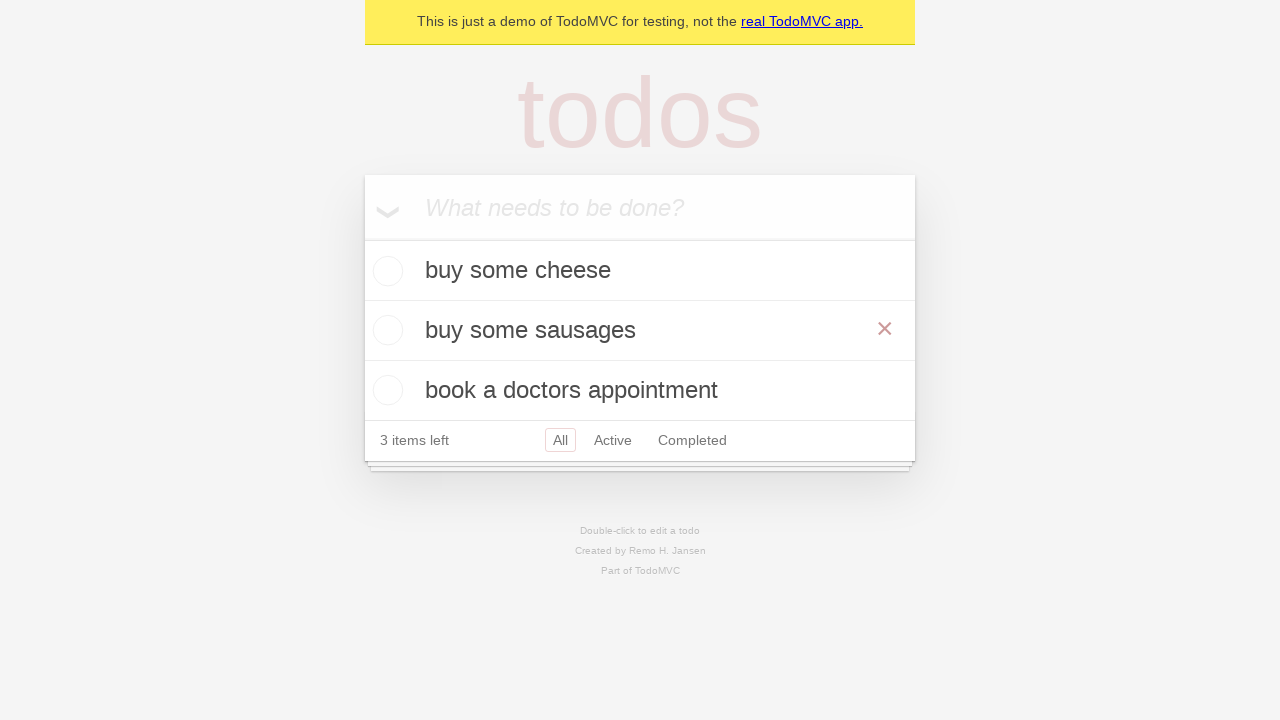